Tests drag and drop functionality on jQuery UI demo page by dragging an element and dropping it to a target location

Starting URL: https://jqueryui.com/droppable/

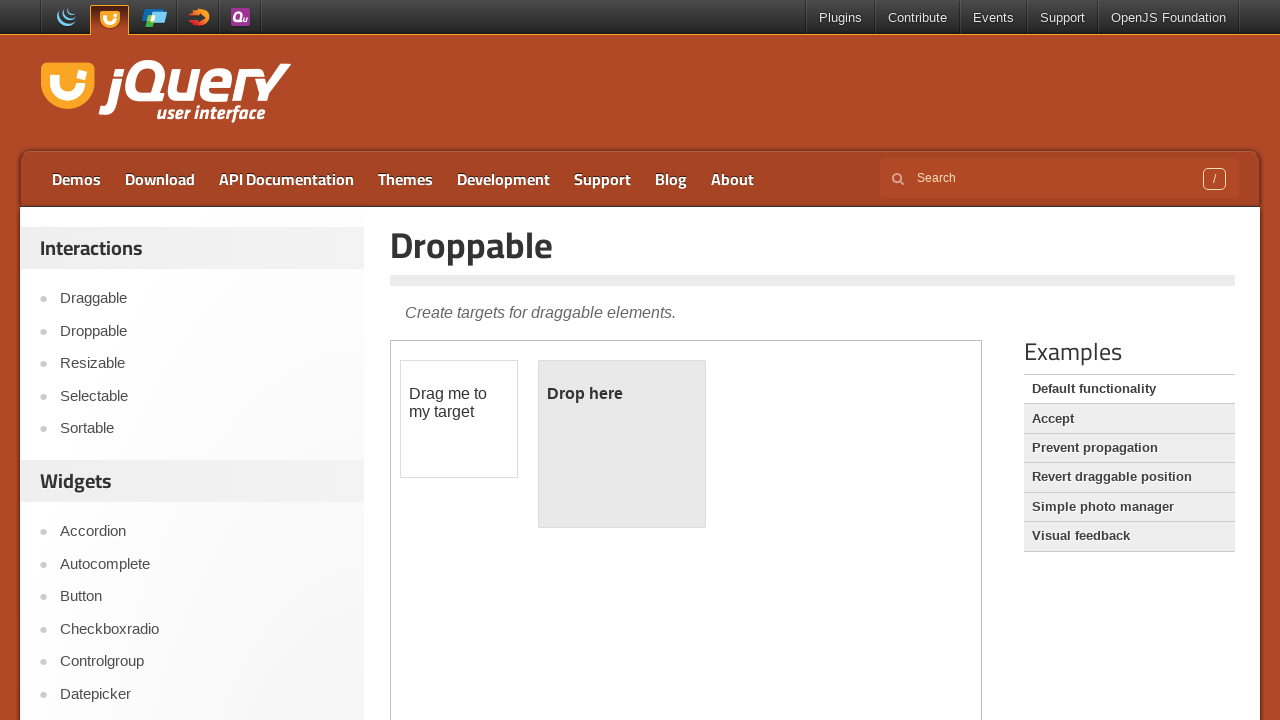

Located iframe containing drag and drop demo
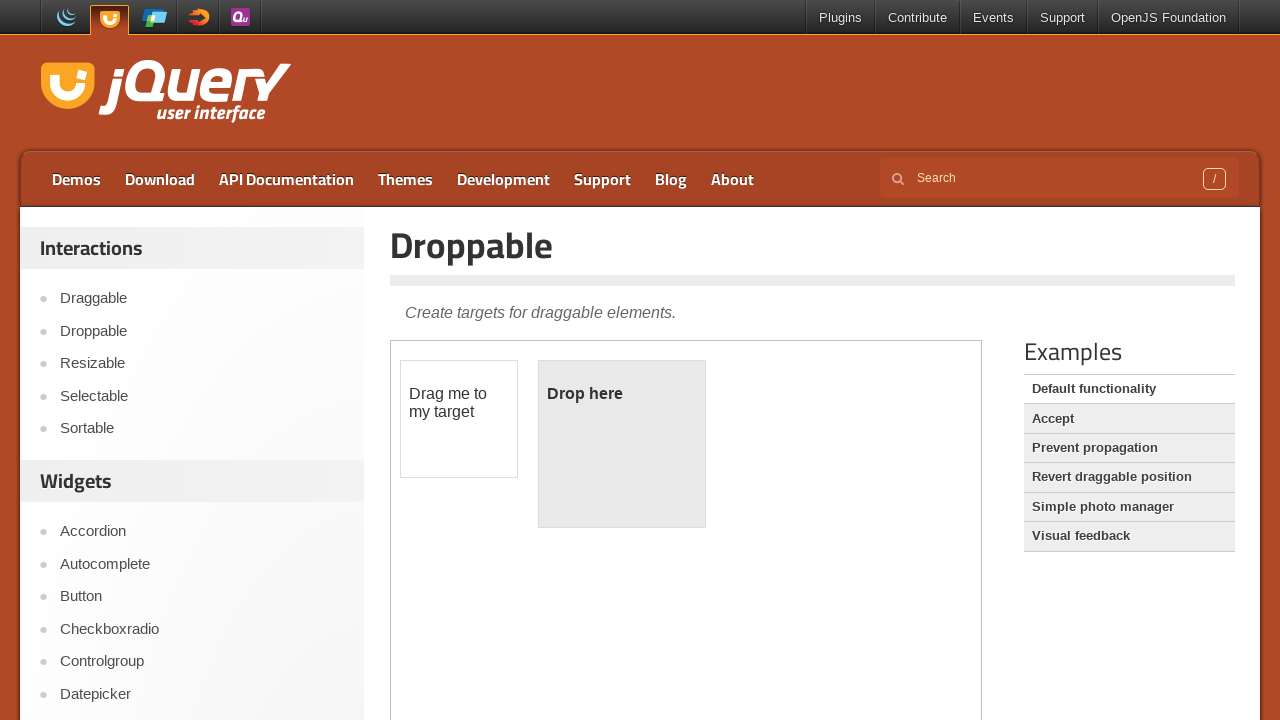

Located draggable element
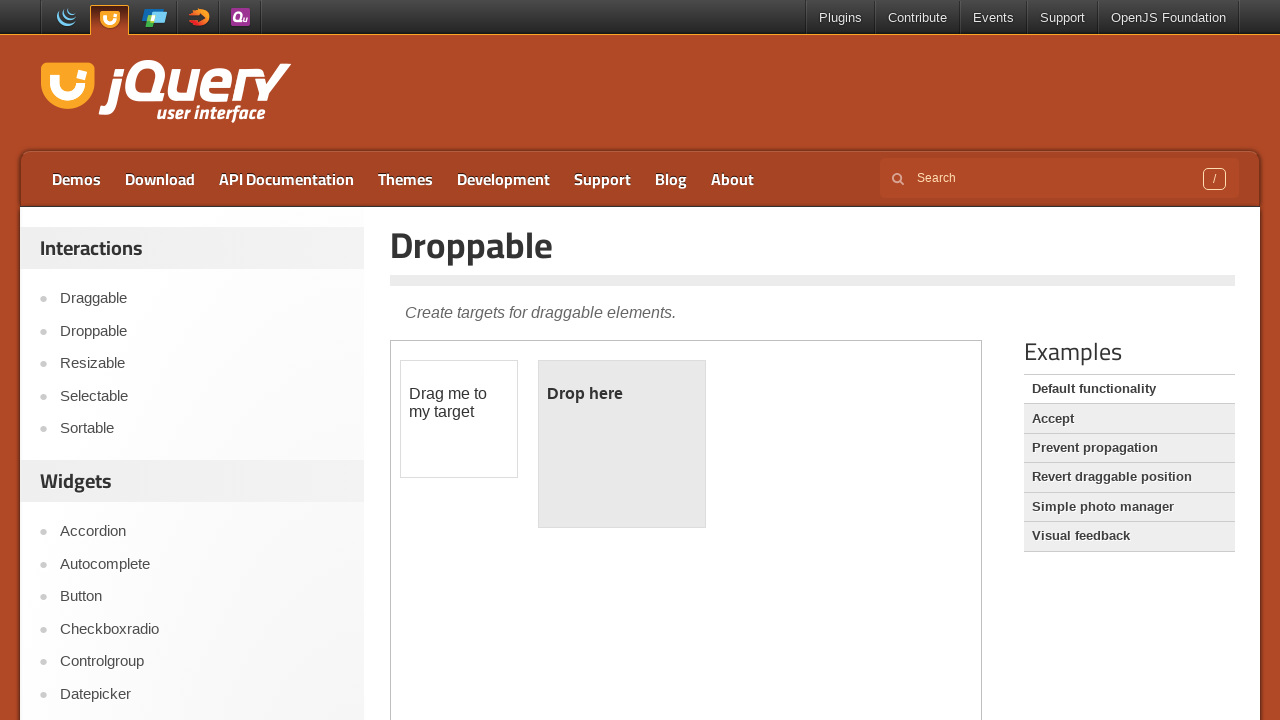

Located droppable target element
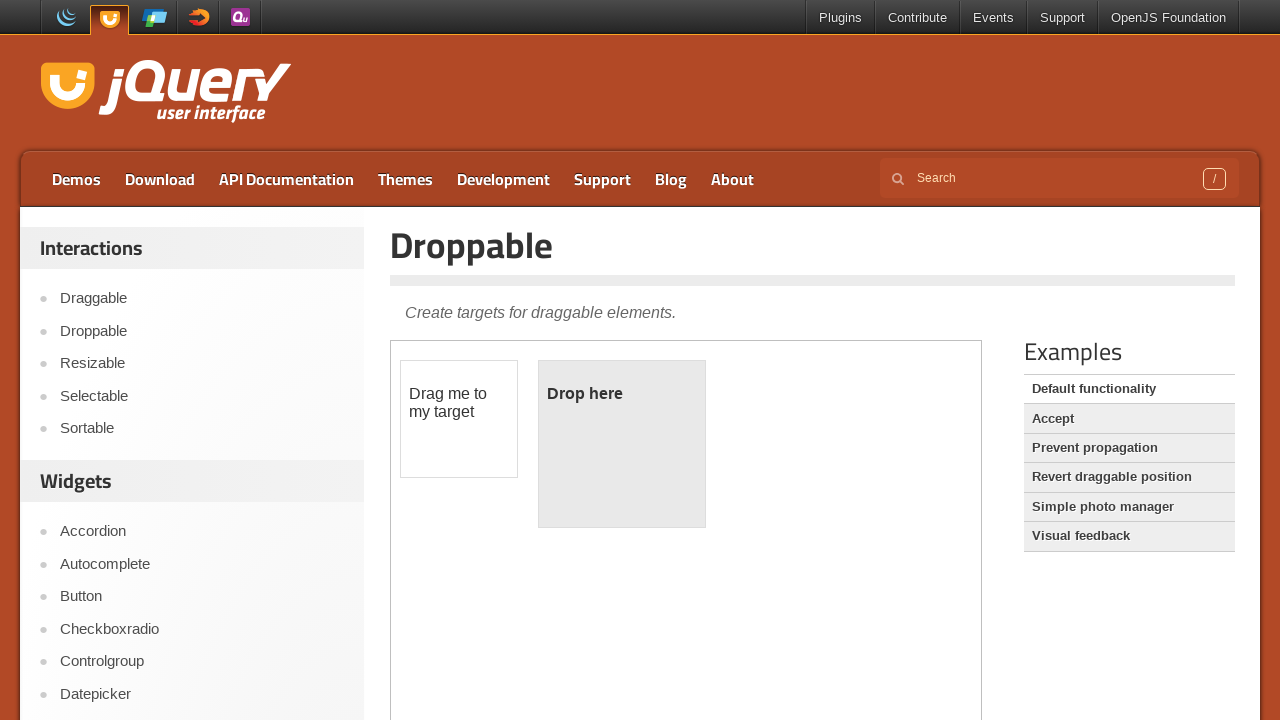

Dragged element to droppable target and dropped it at (622, 444)
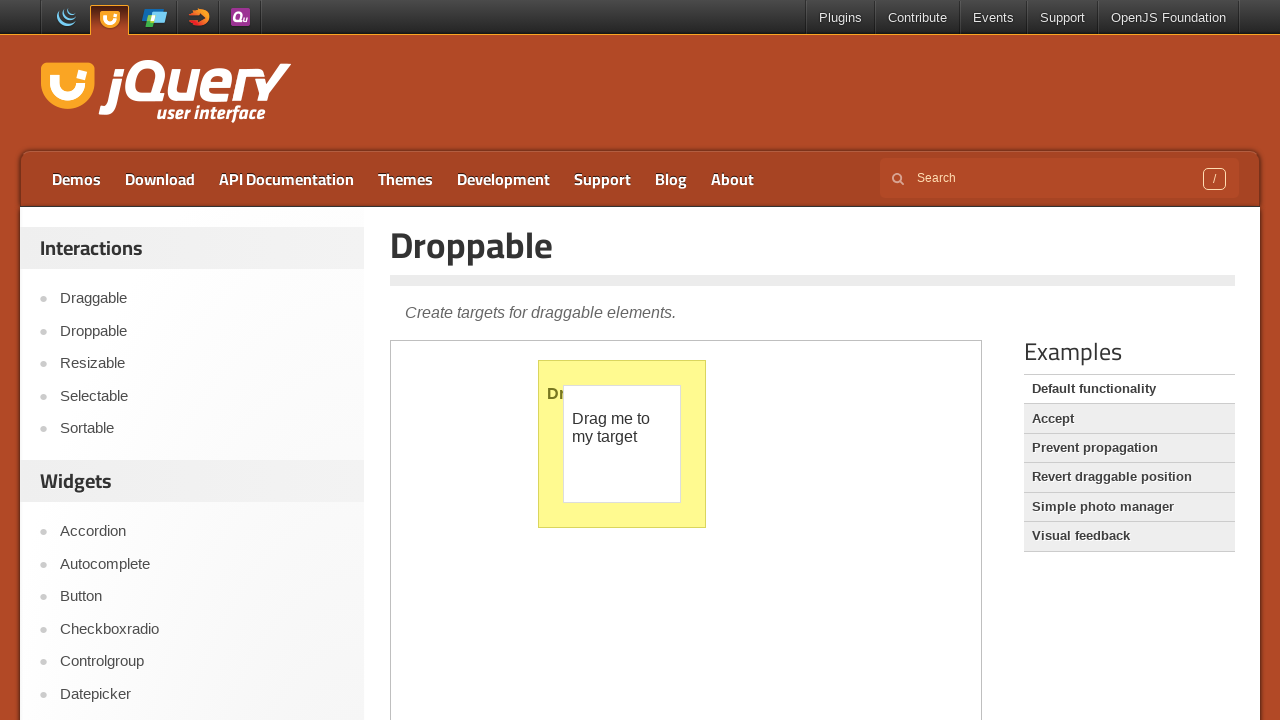

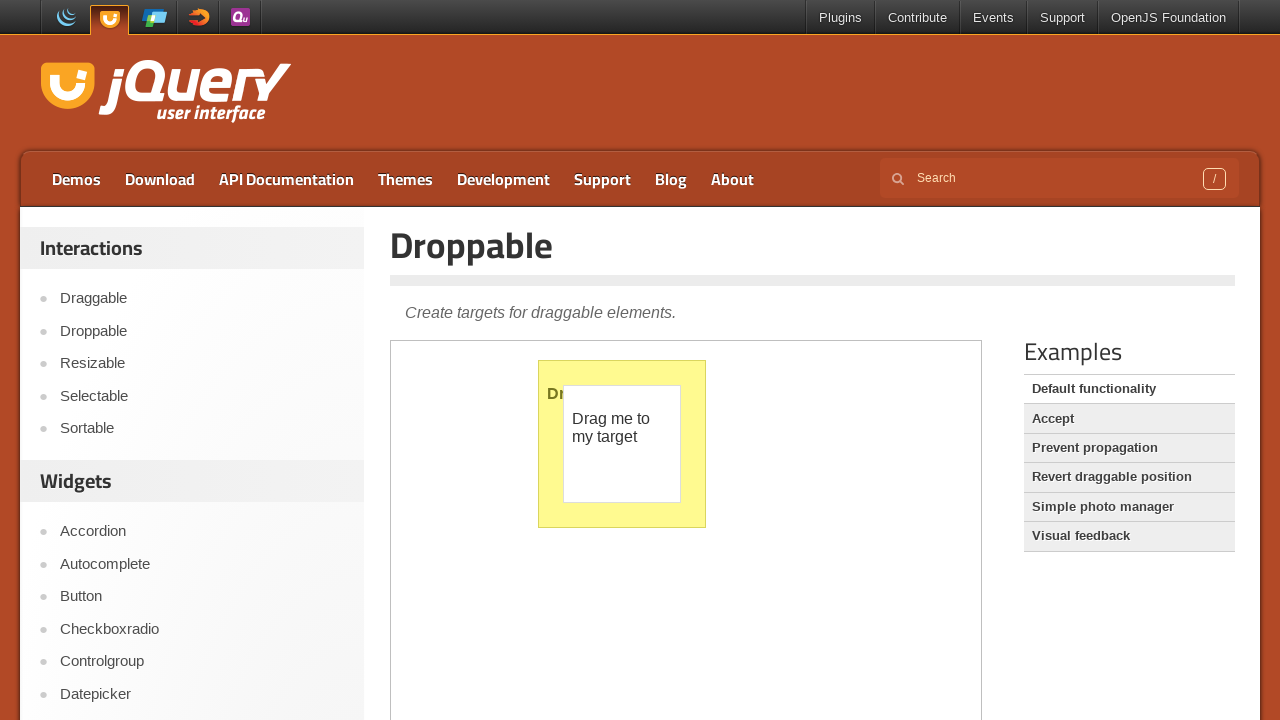